Navigates to the Trends24 website for a specific location and verifies that the trending topics list is displayed on the page.

Starting URL: https://trends24.in/united-states

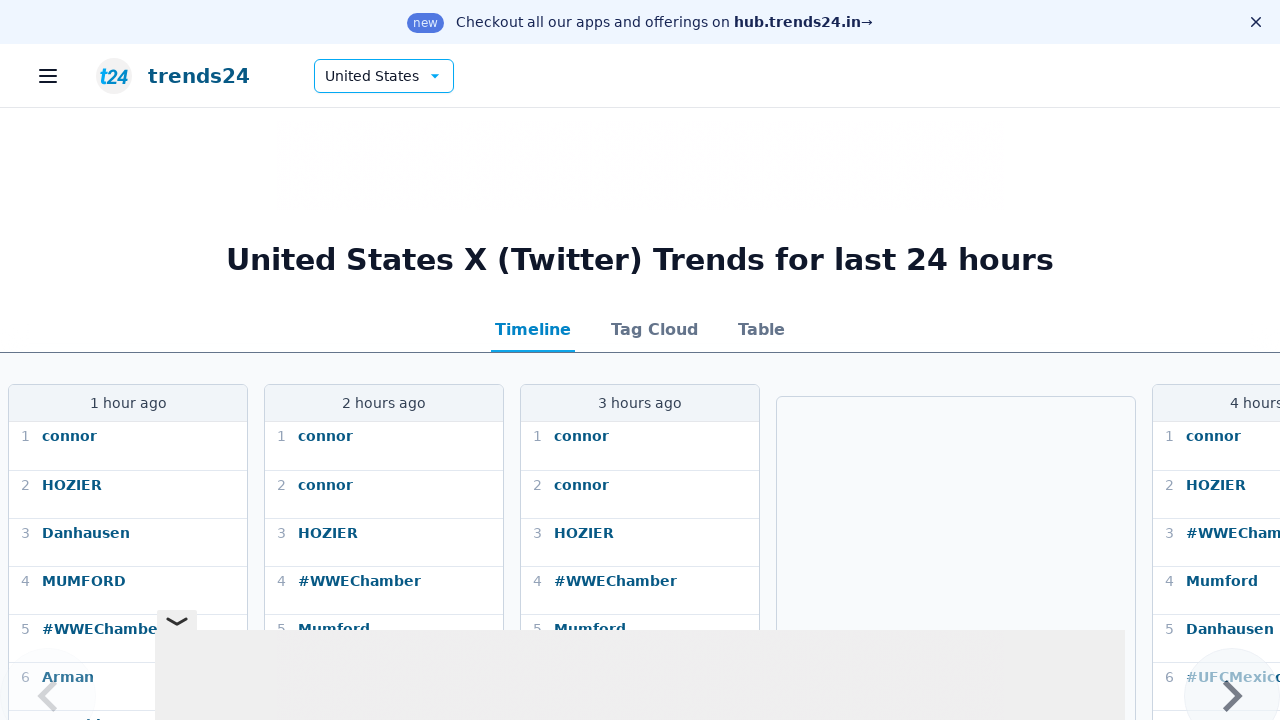

Waited for trend card list to load
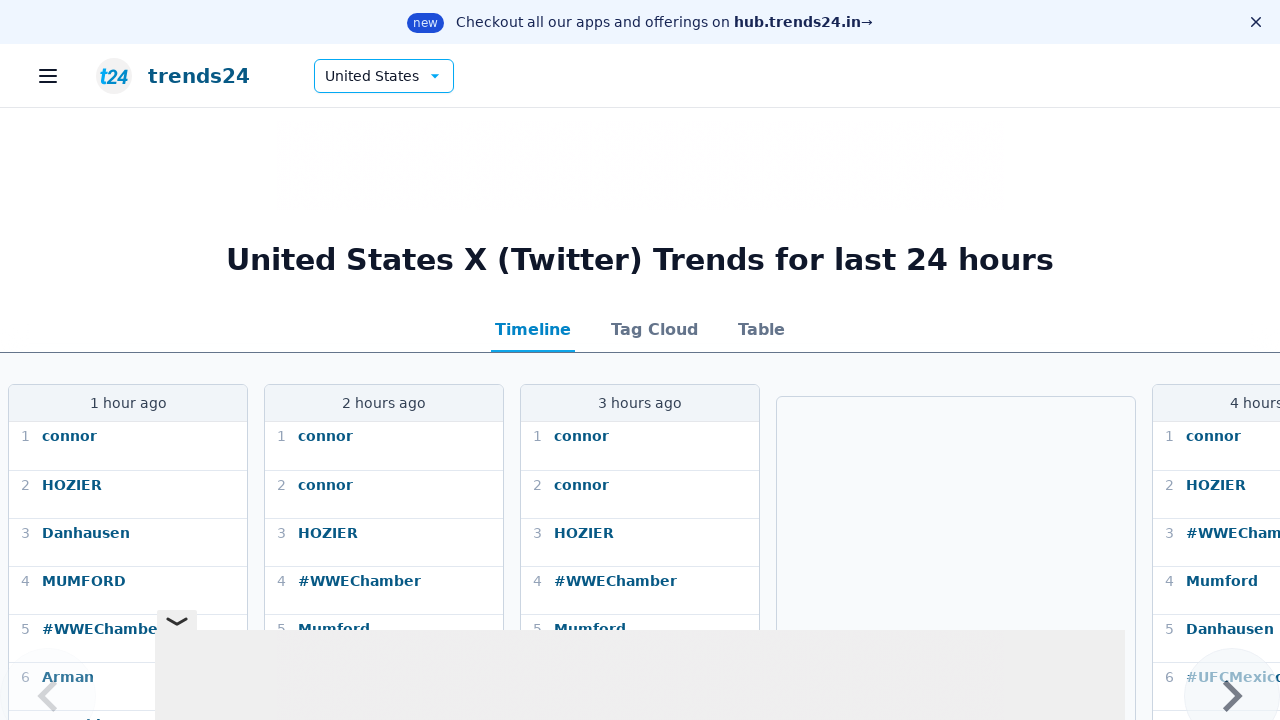

Verified trending topics list items are displayed
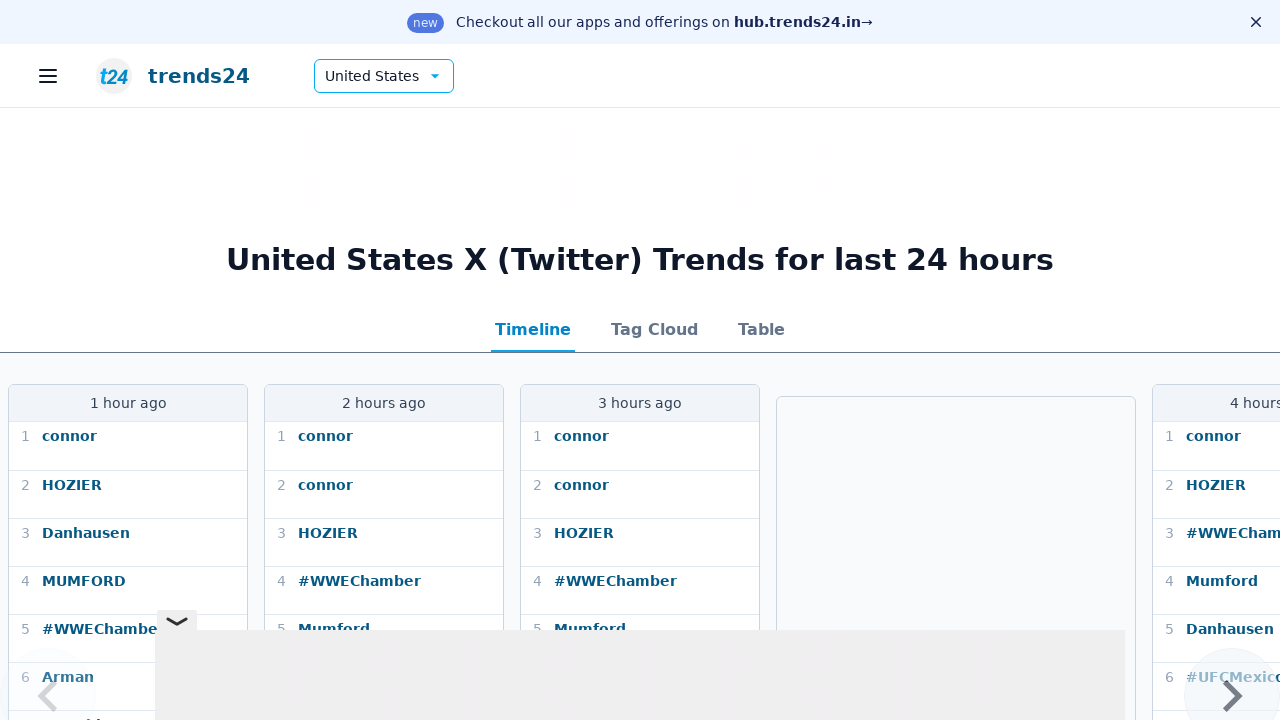

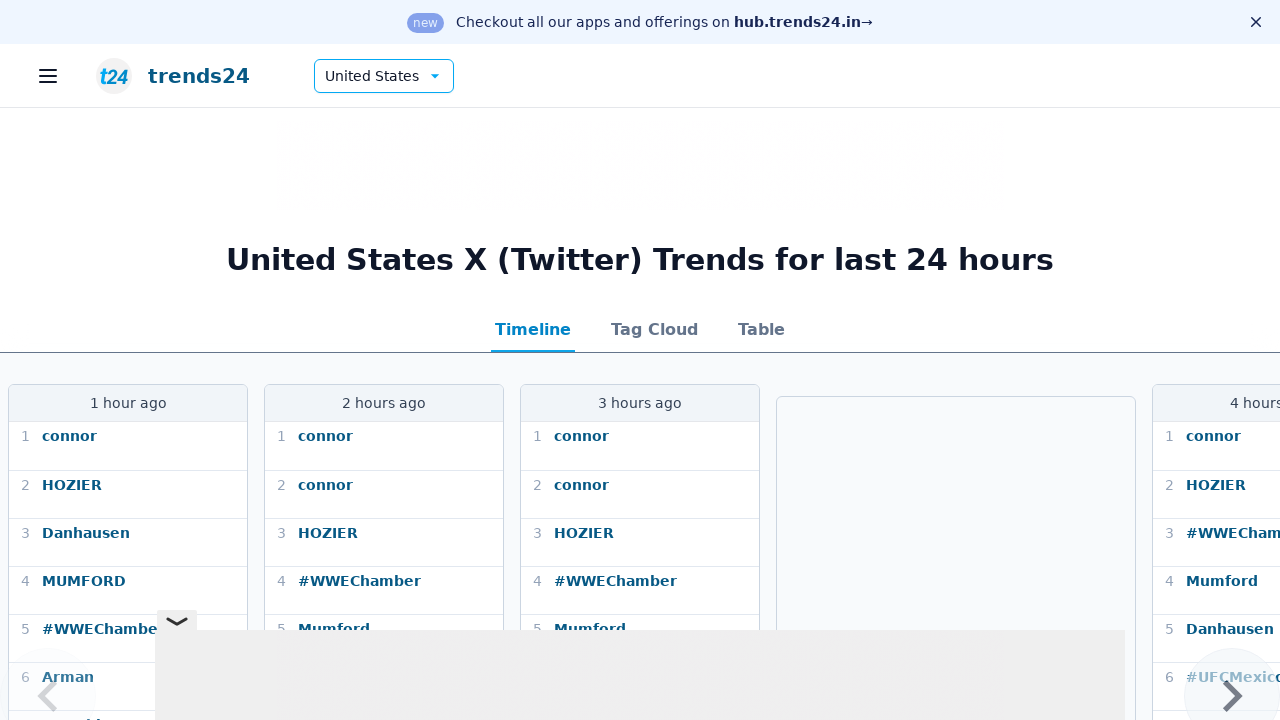